Tests double-click functionality on W3Schools demo page by entering text in a field and double-clicking a button to copy the text

Starting URL: https://www.w3schools.com/tags/tryit.asp?filename=tryhtml5_ev_ondblclick3

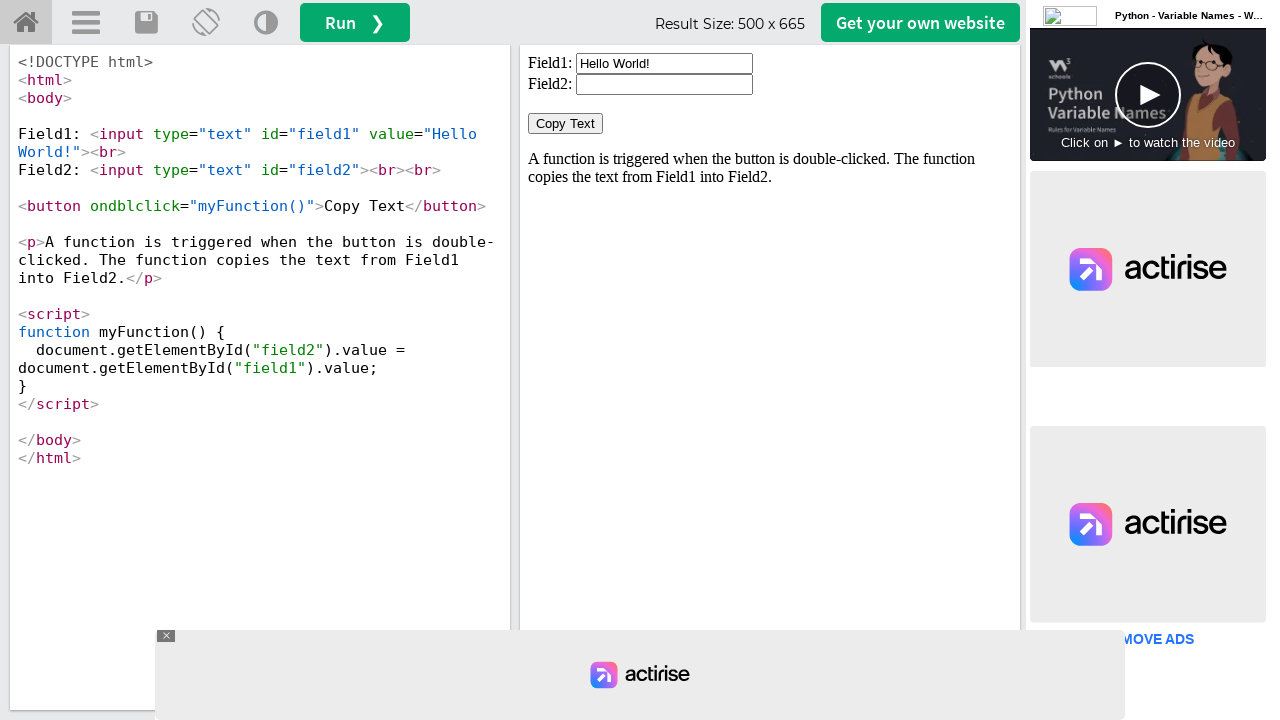

Located iframe with ID 'iframeResult' containing the demo
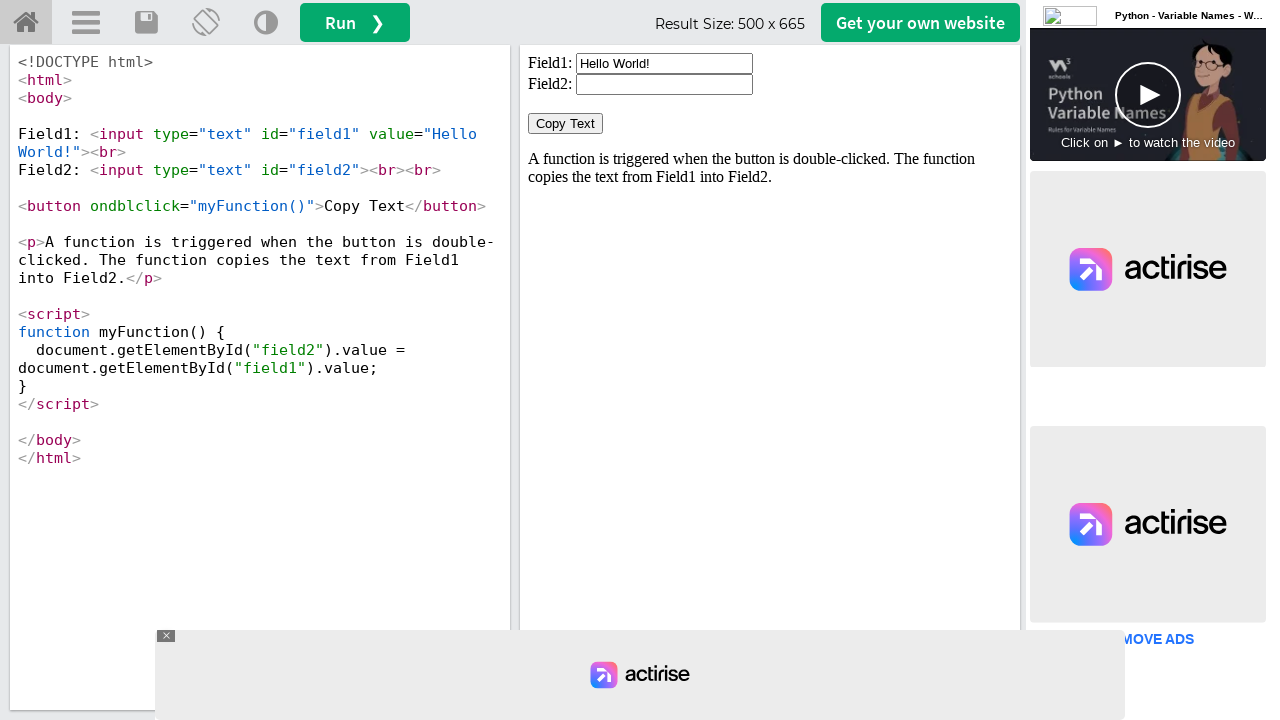

Cleared the input field on #iframeResult >> internal:control=enter-frame >> #field1
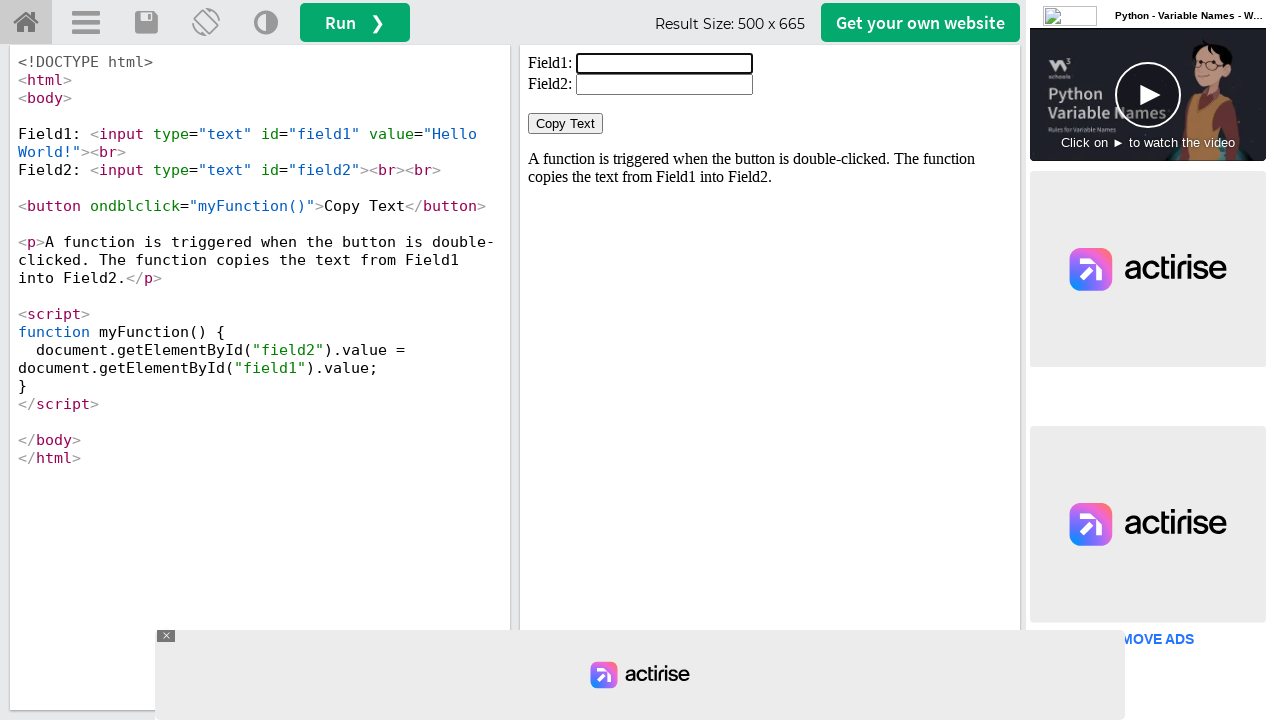

Filled input field with text 'hi buddy!!' on #iframeResult >> internal:control=enter-frame >> #field1
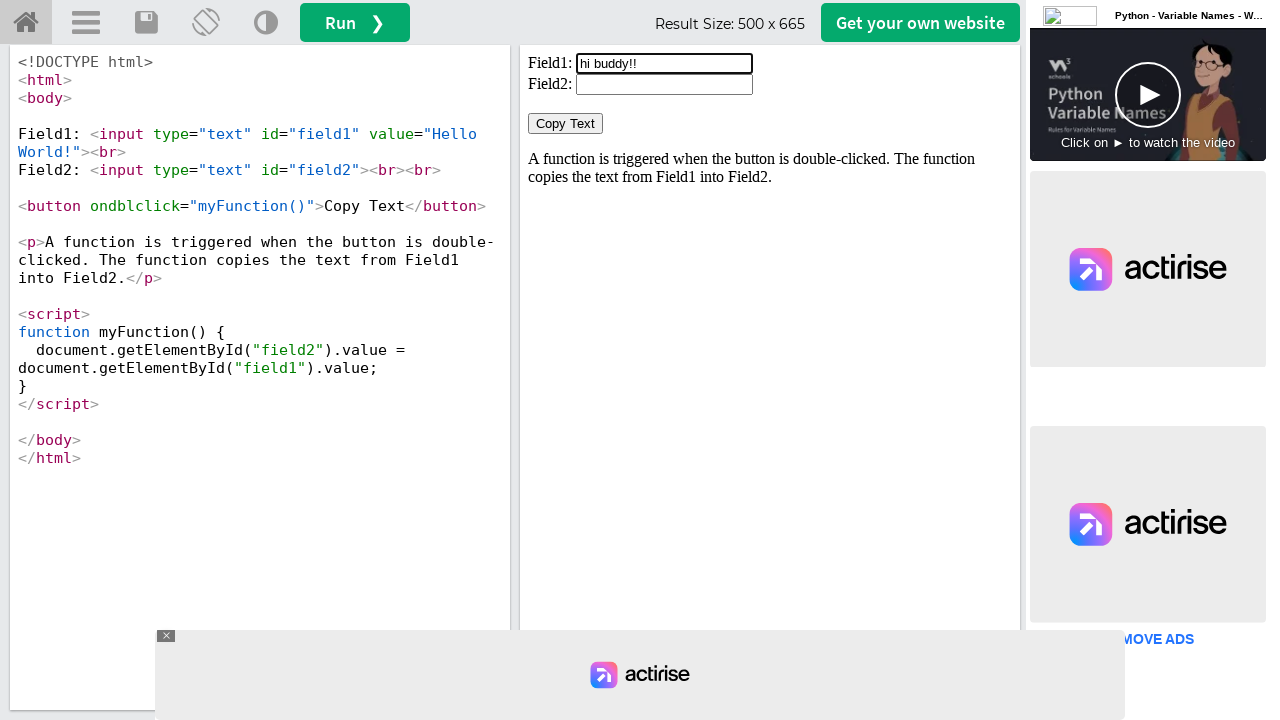

Double-clicked the 'Copy Text' button to copy the text from the input field at (566, 124) on #iframeResult >> internal:control=enter-frame >> xpath=//button[normalize-space(
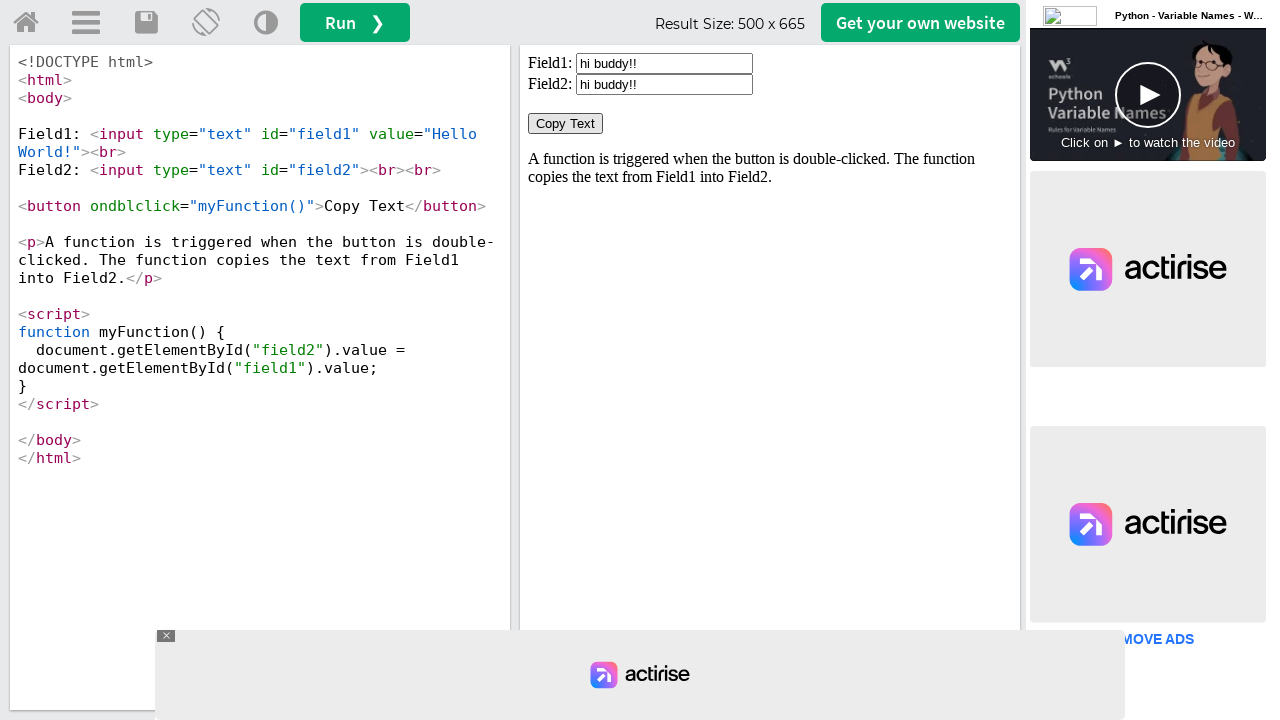

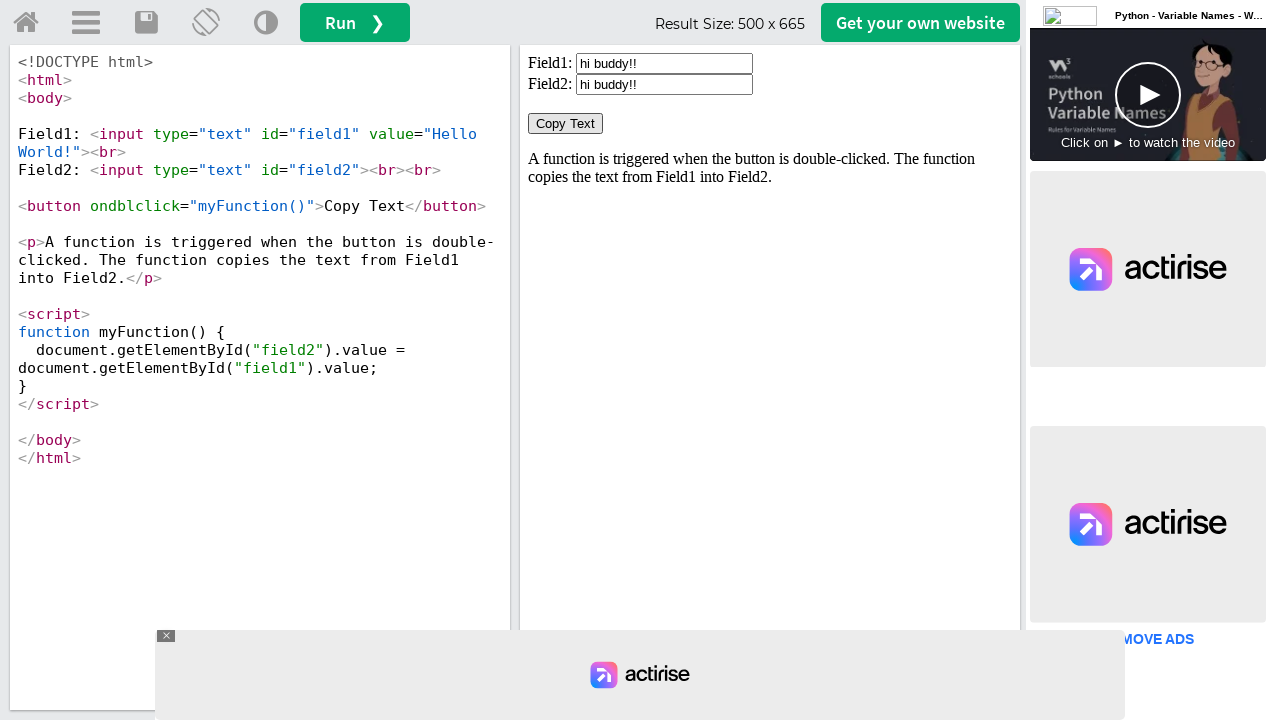